Tests number input functionality by entering a number, clicking the result button, and verifying the output.

Starting URL: https://kristinek.github.io/site/examples/actions

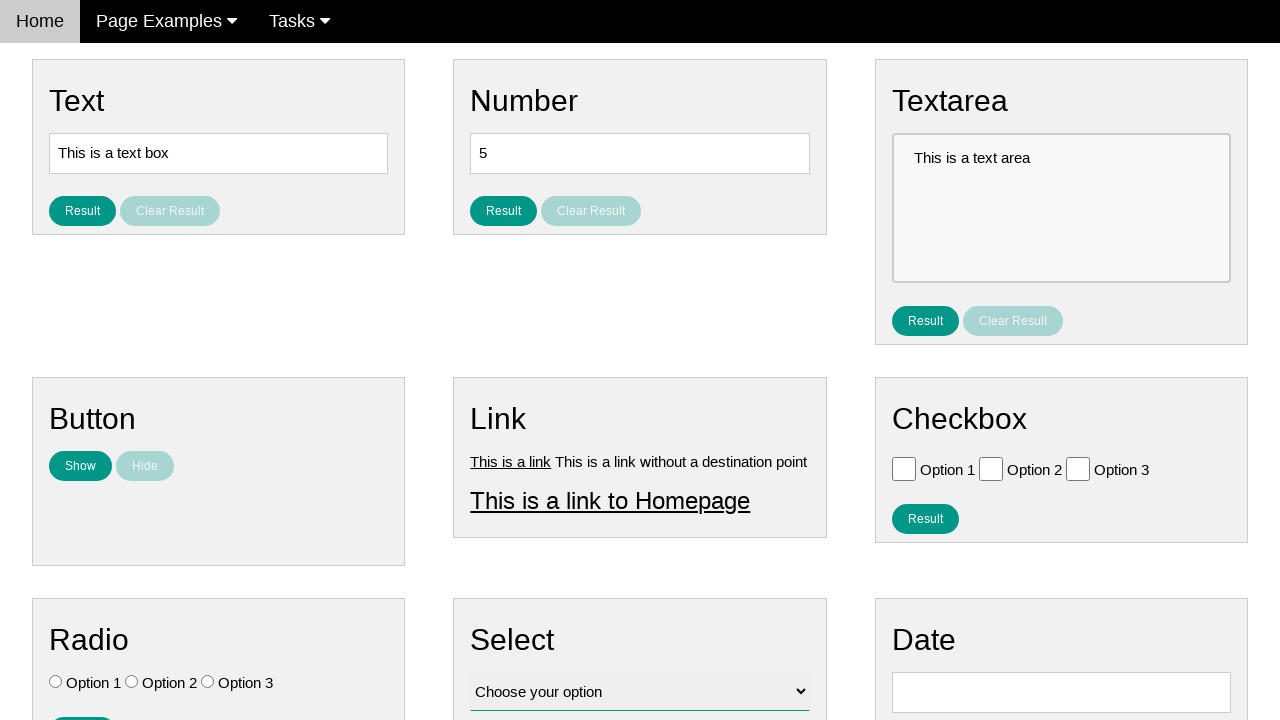

Filled number input field with '42' on #number
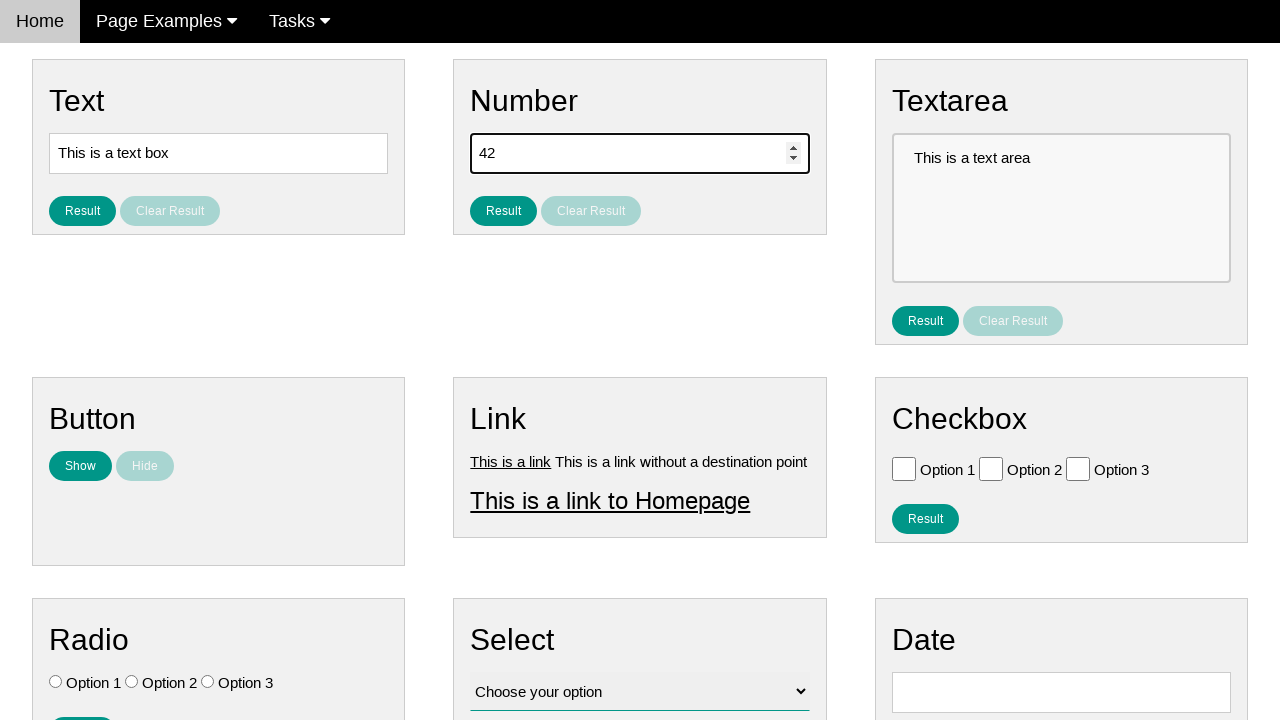

Clicked Result button to submit number at (504, 211) on #result_button_number
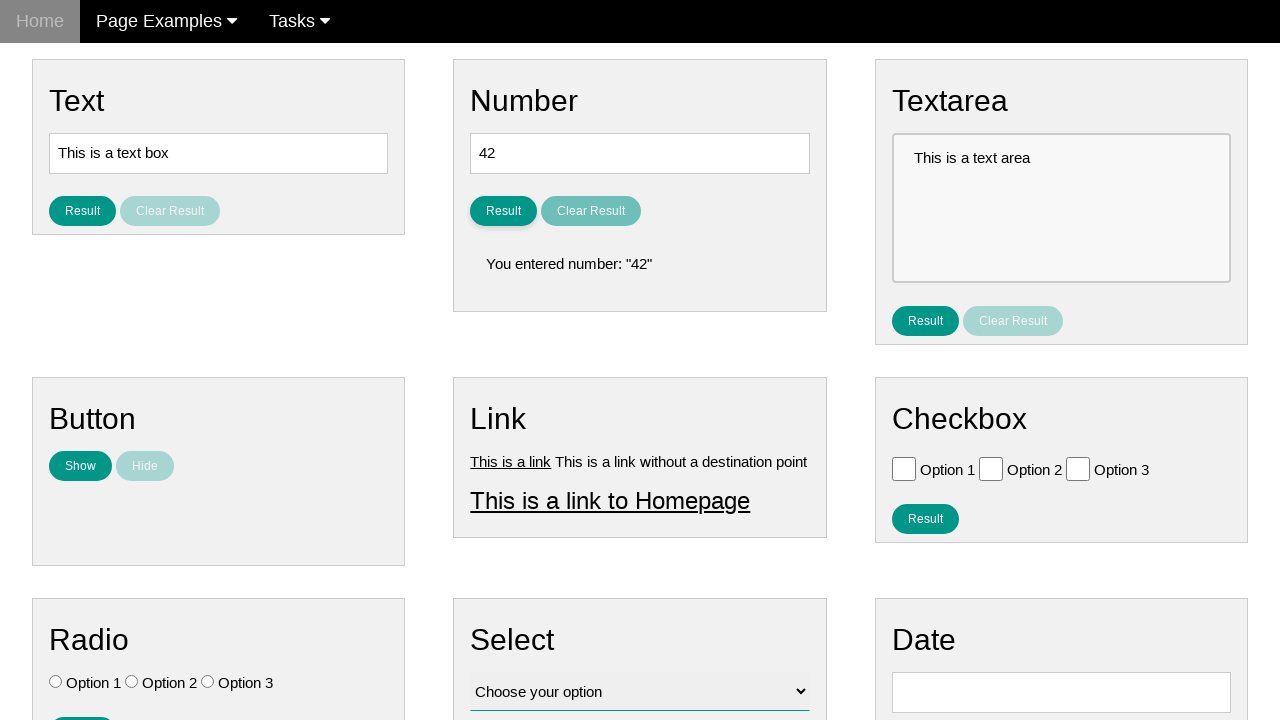

Result text element loaded and is visible
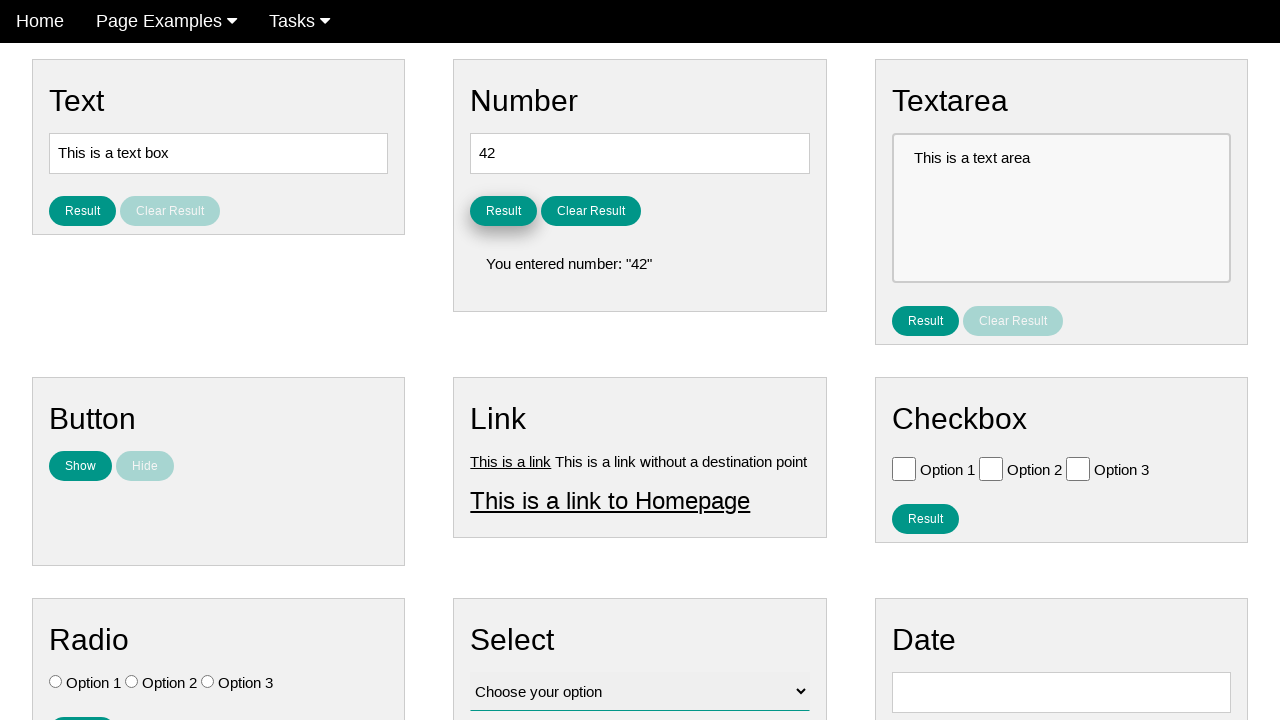

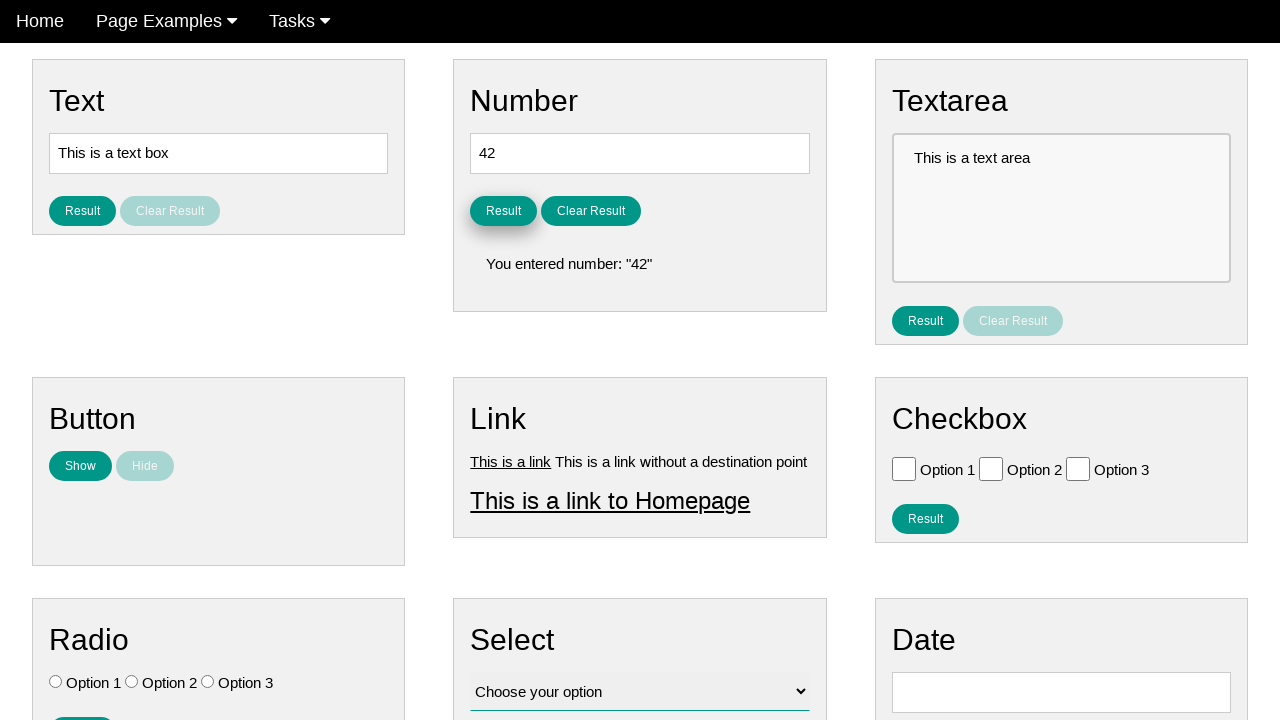